Tests the jQuery UI draggable component by switching to the iframe and performing a drag and drop action on the draggable element

Starting URL: https://jqueryui.com/draggable/

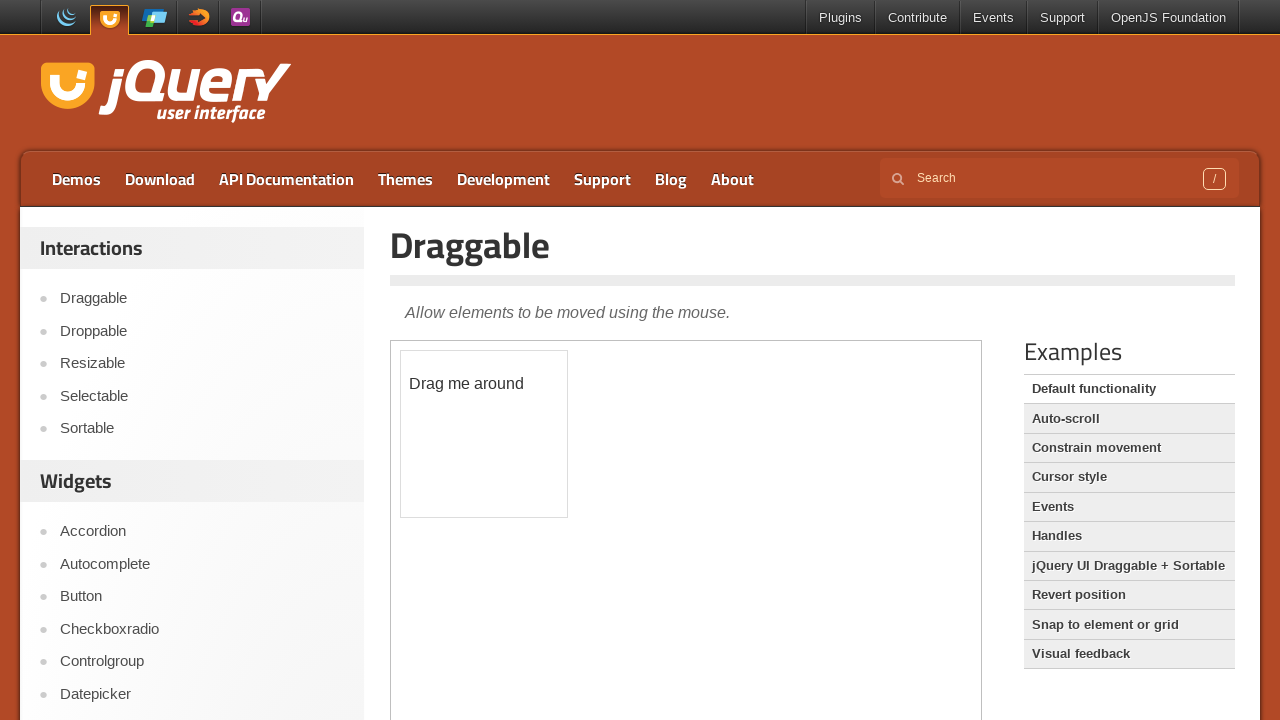

Located the iframe containing the draggable demo
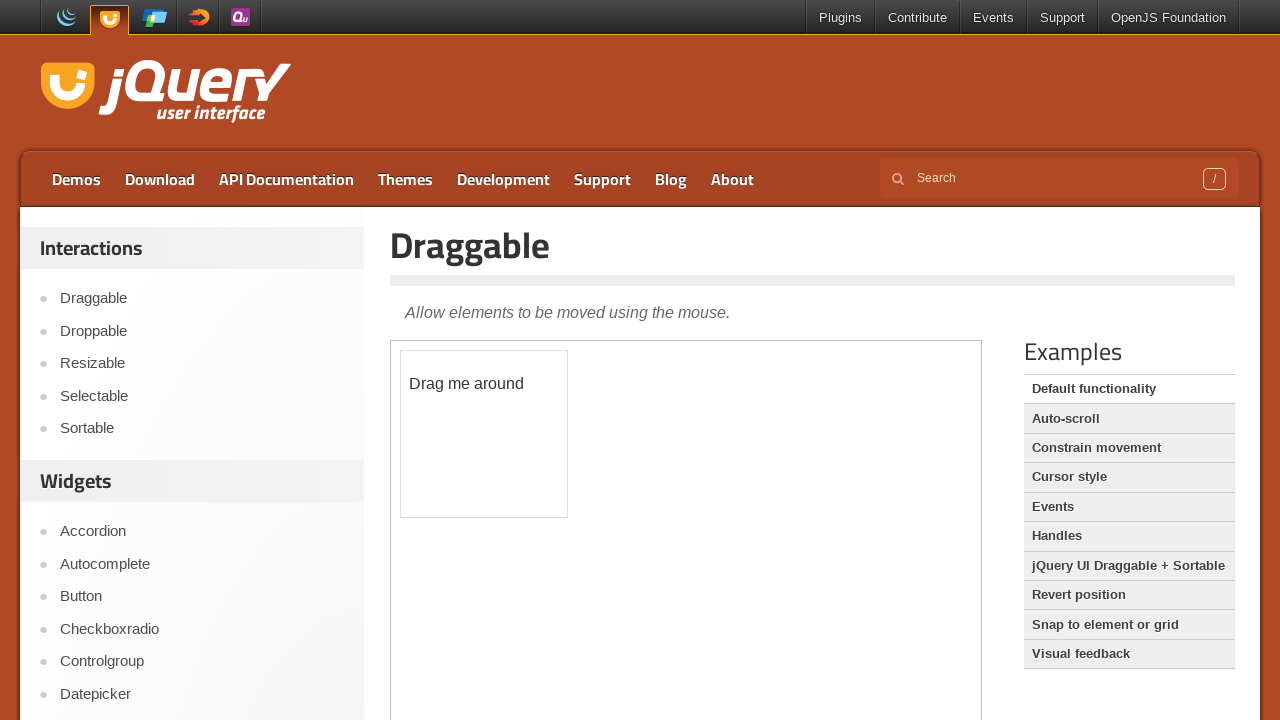

Located the draggable element with ID 'draggable'
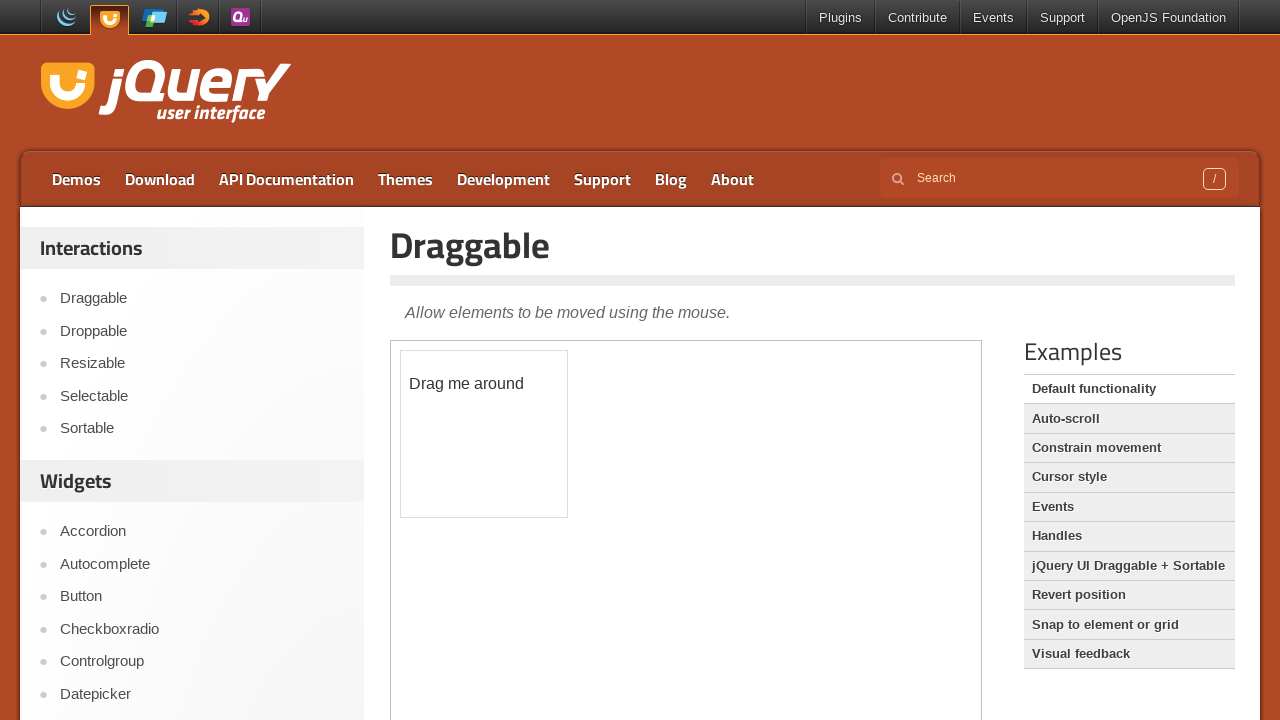

Draggable element is now visible
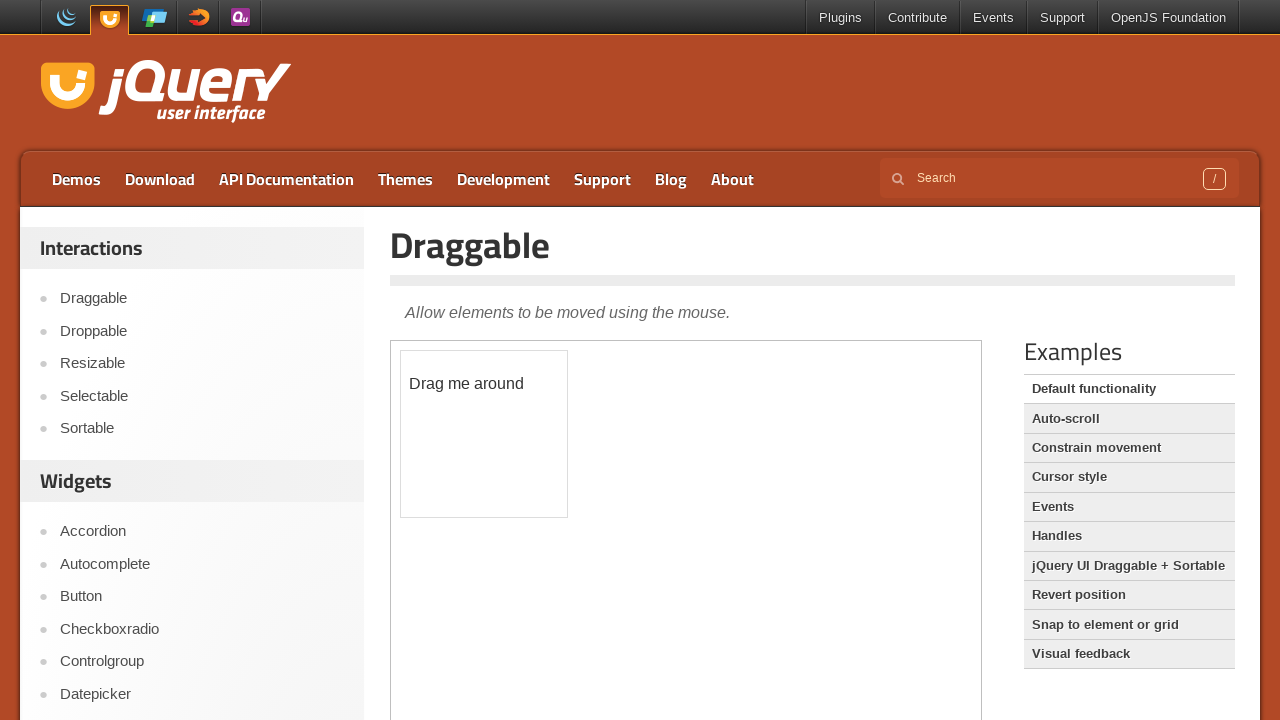

Retrieved bounding box of draggable element
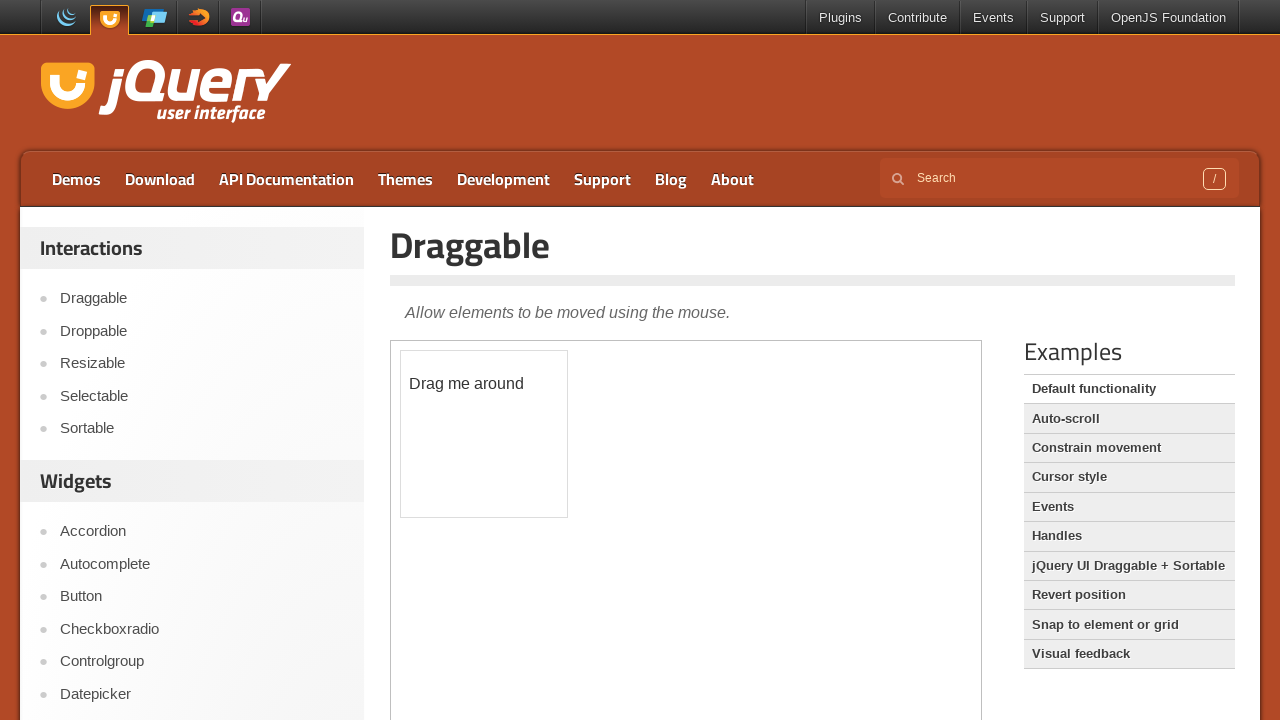

Moved mouse to center of draggable element at (484, 434)
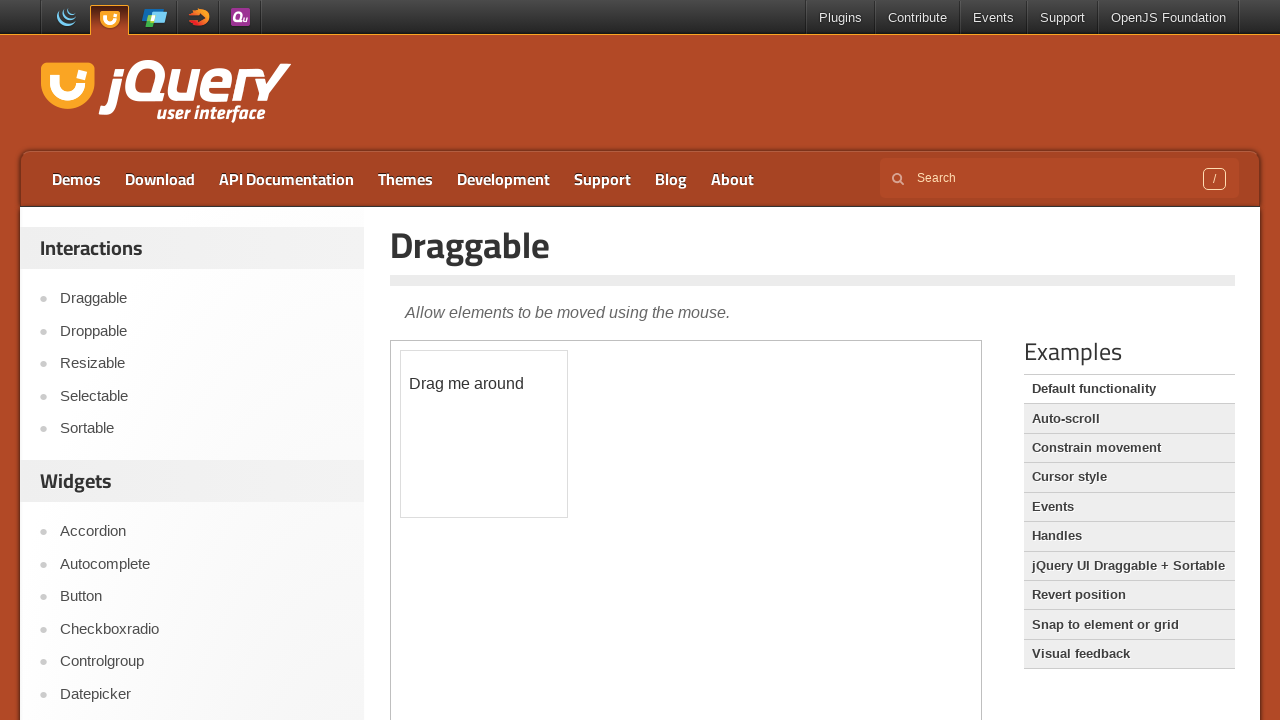

Pressed mouse button down on draggable element at (484, 434)
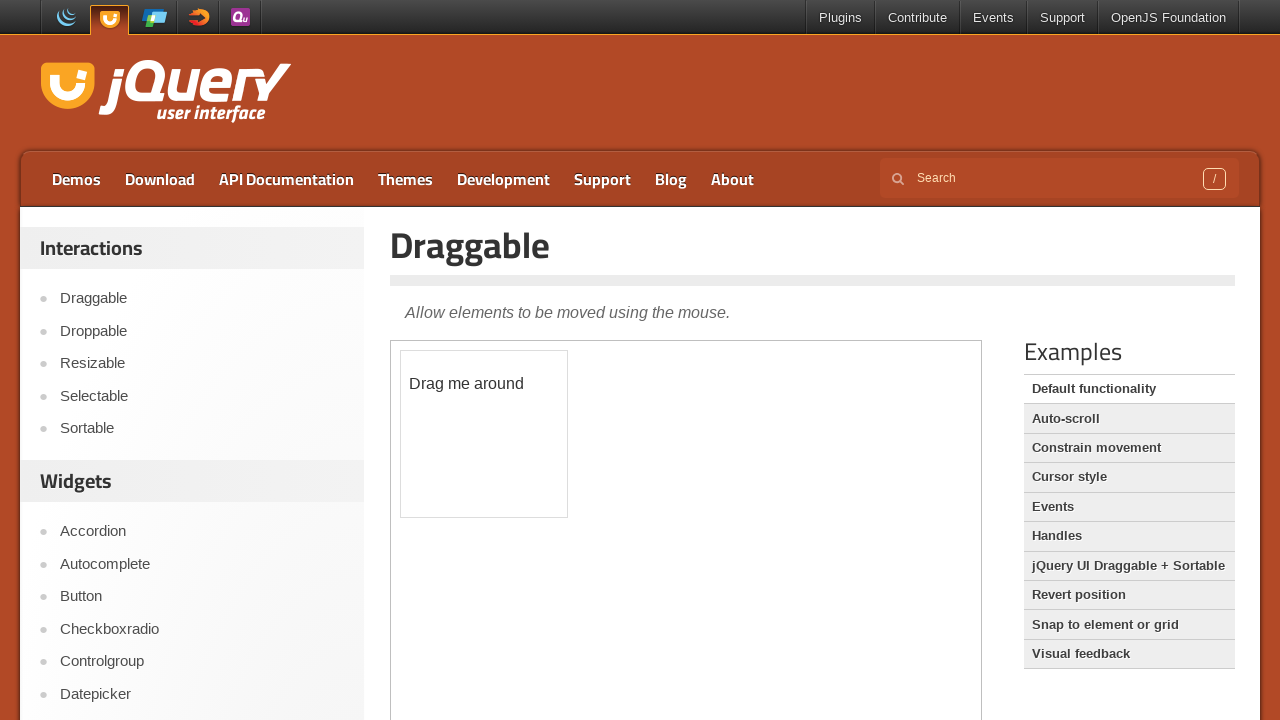

Dragged element 200px right and 150px down at (684, 584)
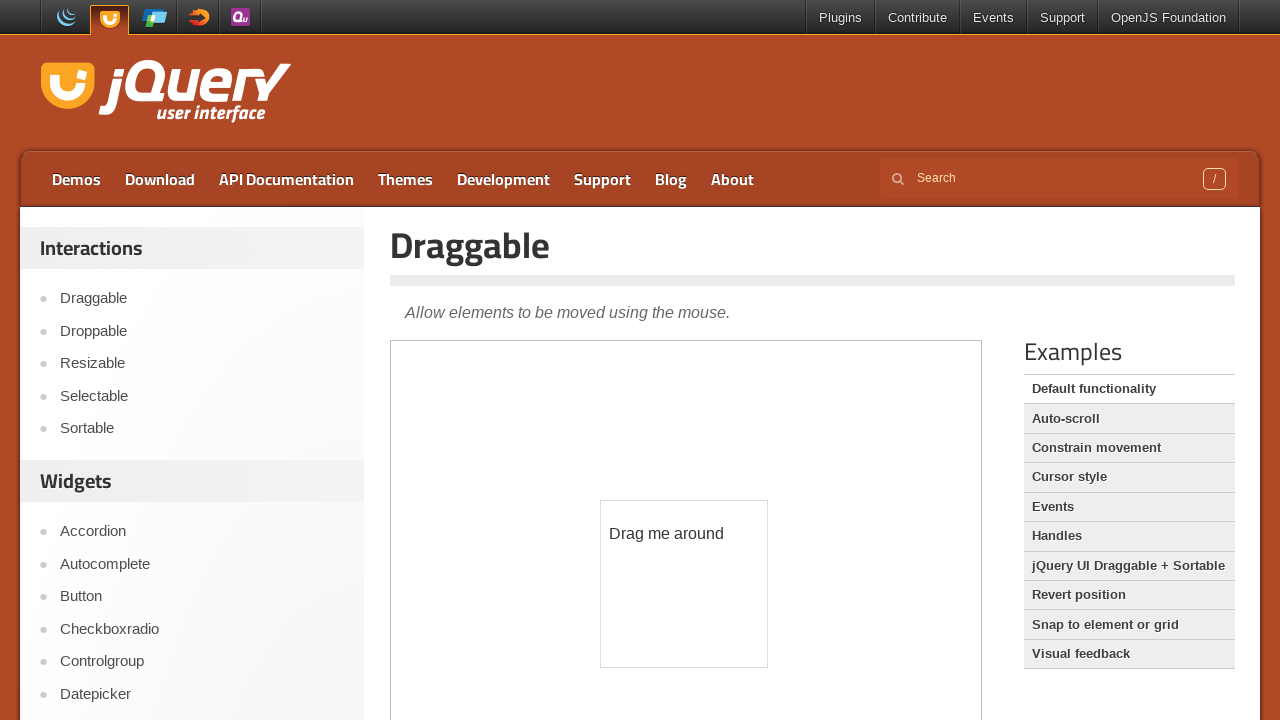

Released mouse button to complete drag and drop action at (684, 584)
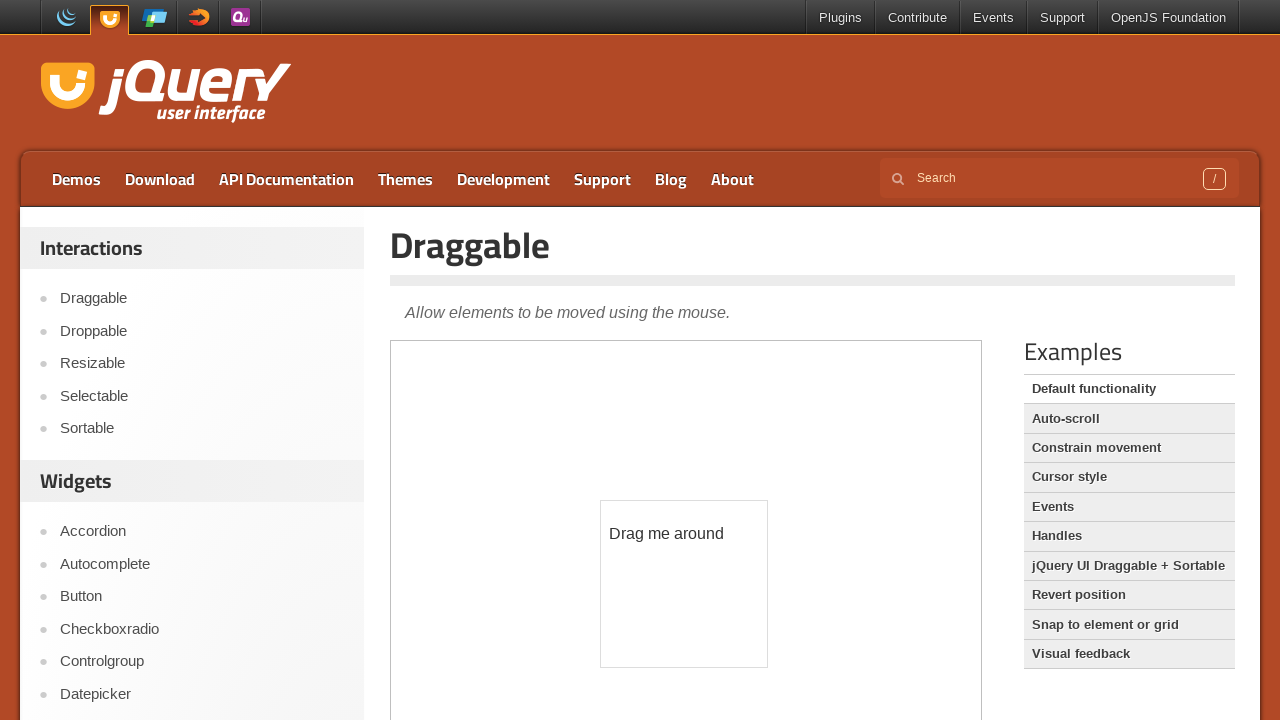

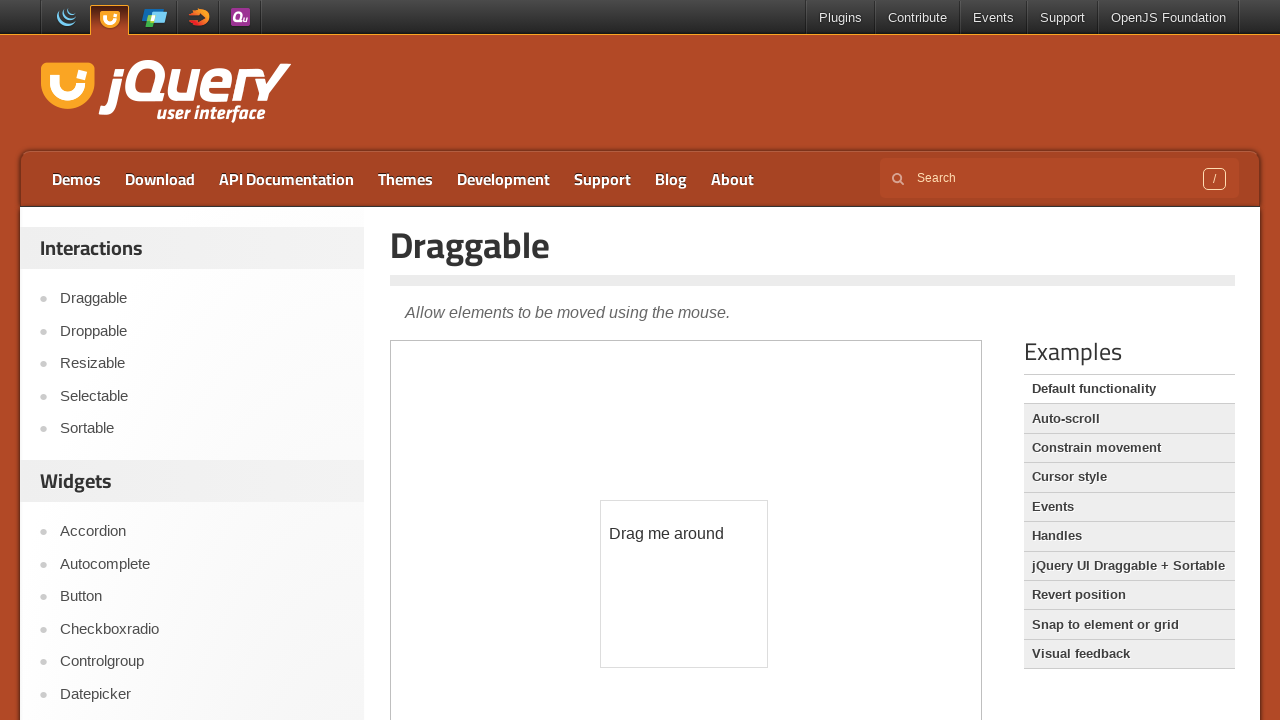